Tests basic browser navigation by visiting Tesla's website, then using back, forward, and refresh navigation commands

Starting URL: https://www.tesla.com

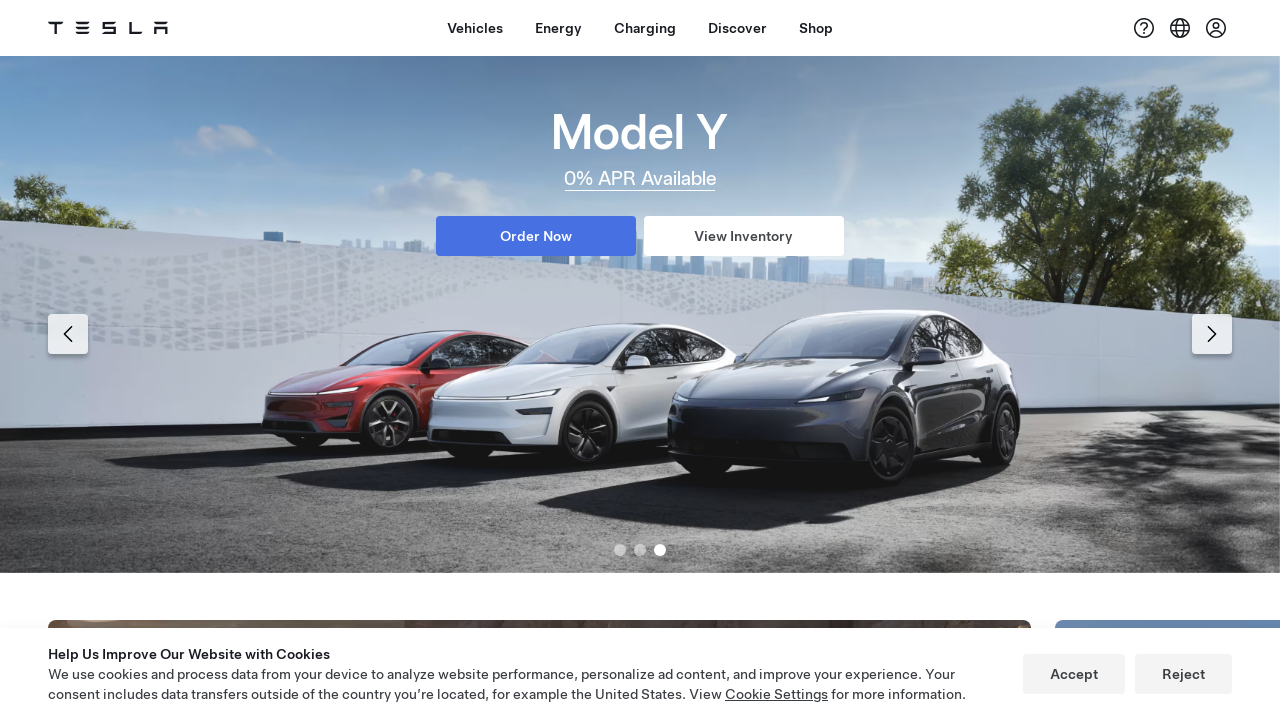

Navigated back to previous page
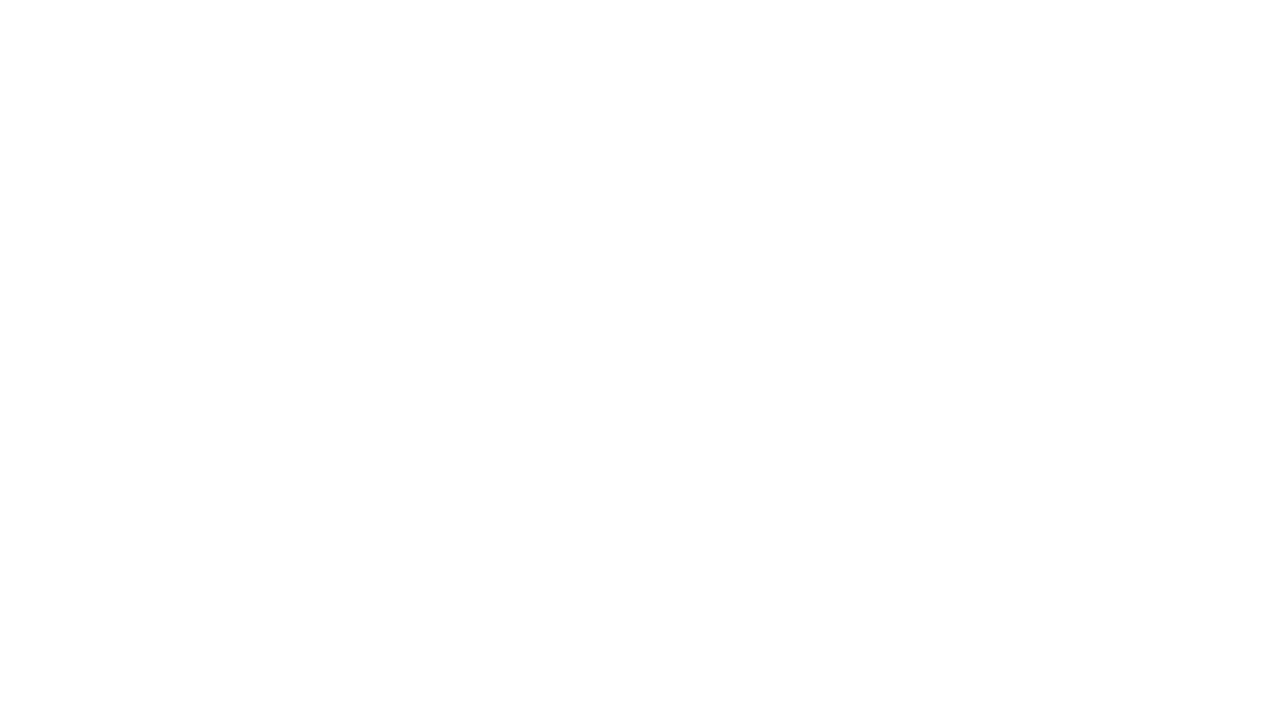

Navigated forward to Tesla website
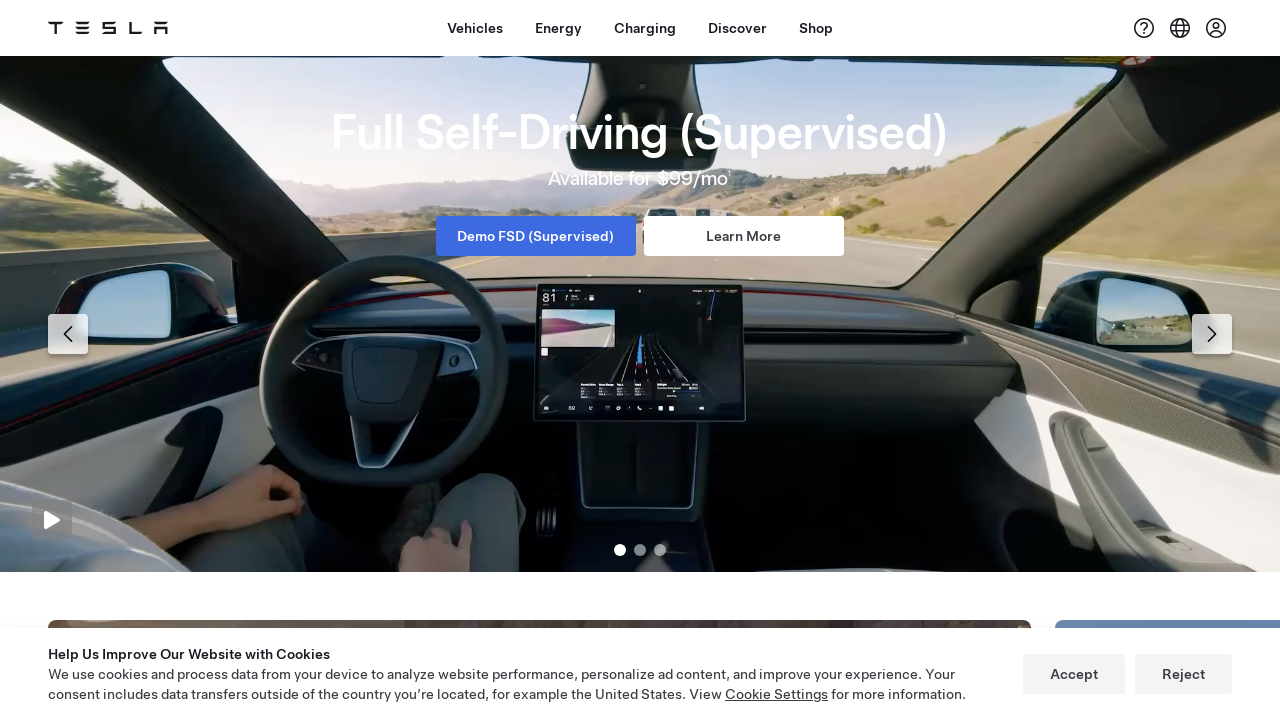

Refreshed the Tesla website page
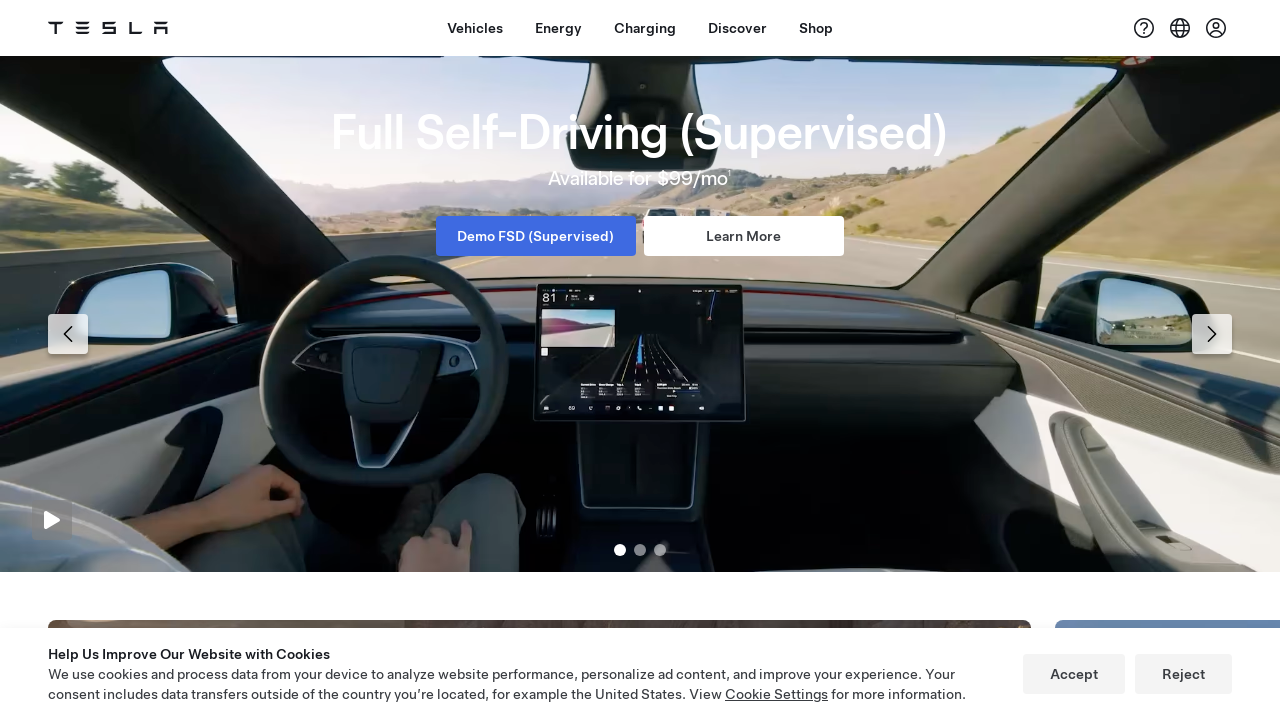

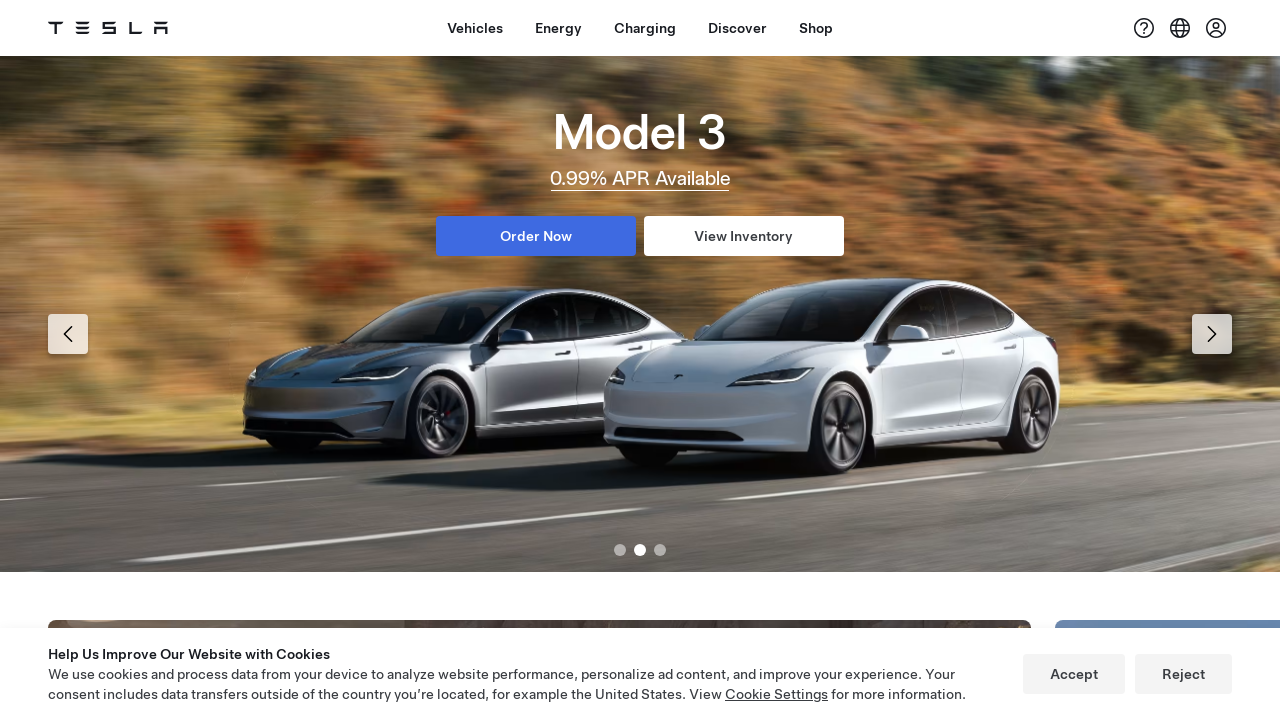